Tests clicking a button with dynamic ID by navigating to the page 3 times and pressing the primary button each time

Starting URL: http://uitestingplayground.com/dynamicid

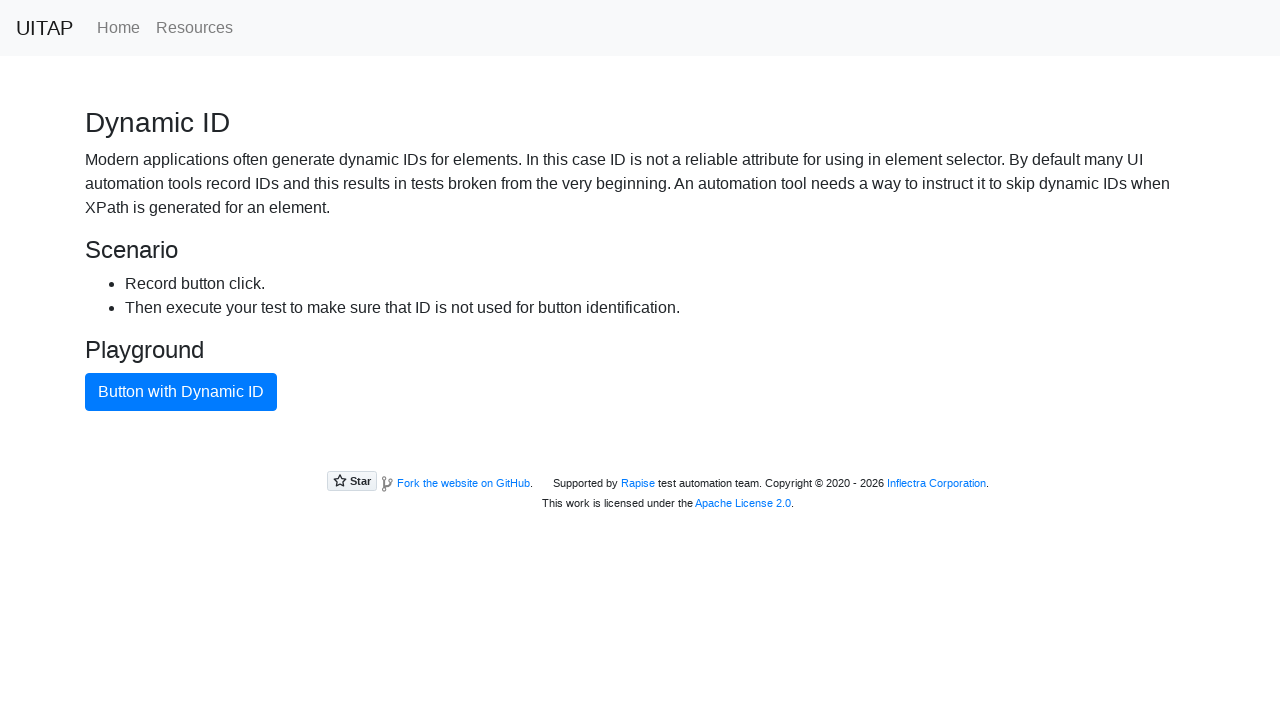

Clicked primary button with dynamic ID (1st iteration) at (181, 392) on .btn.btn-primary
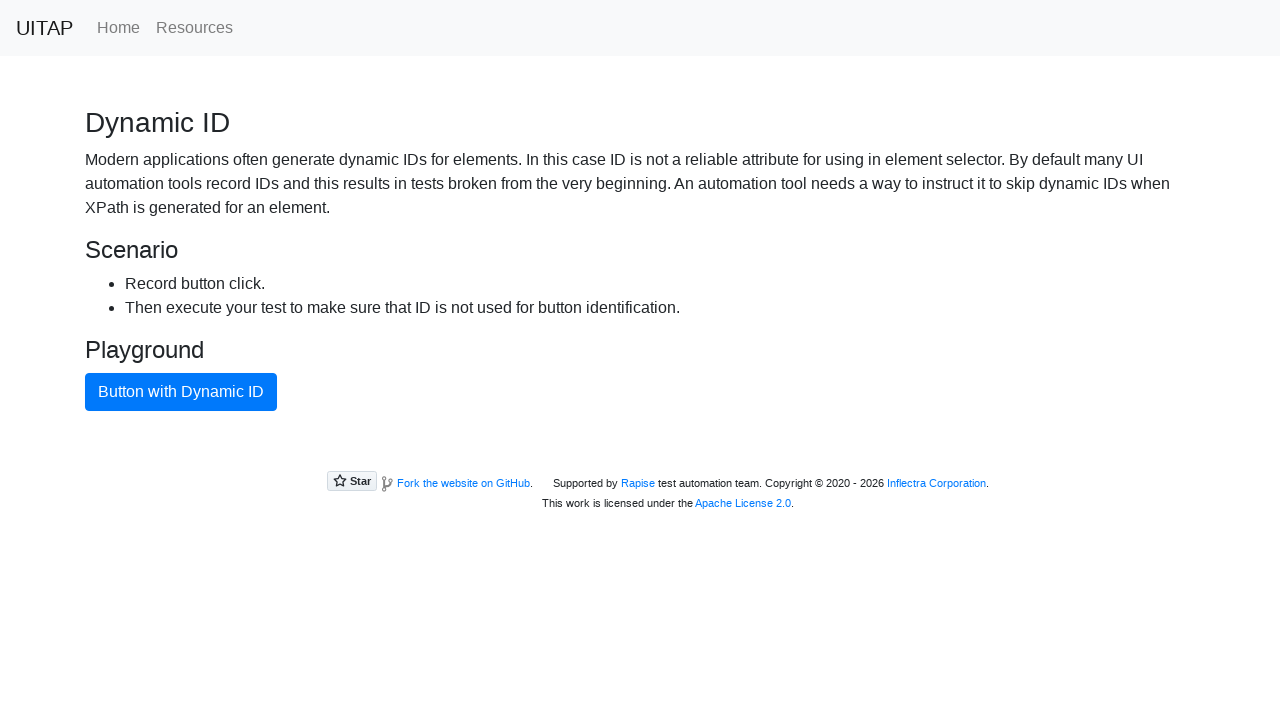

Navigated to Dynamic ID page (2nd iteration)
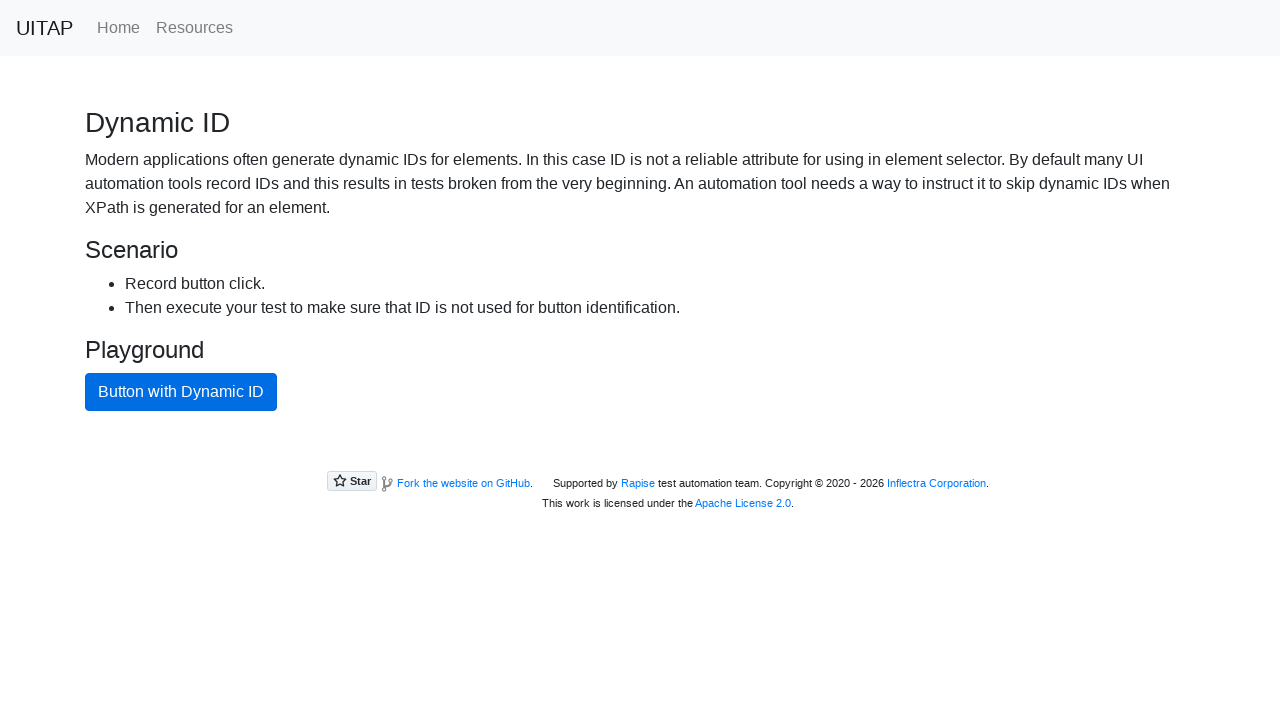

Clicked primary button with dynamic ID (2nd iteration) at (181, 392) on .btn.btn-primary
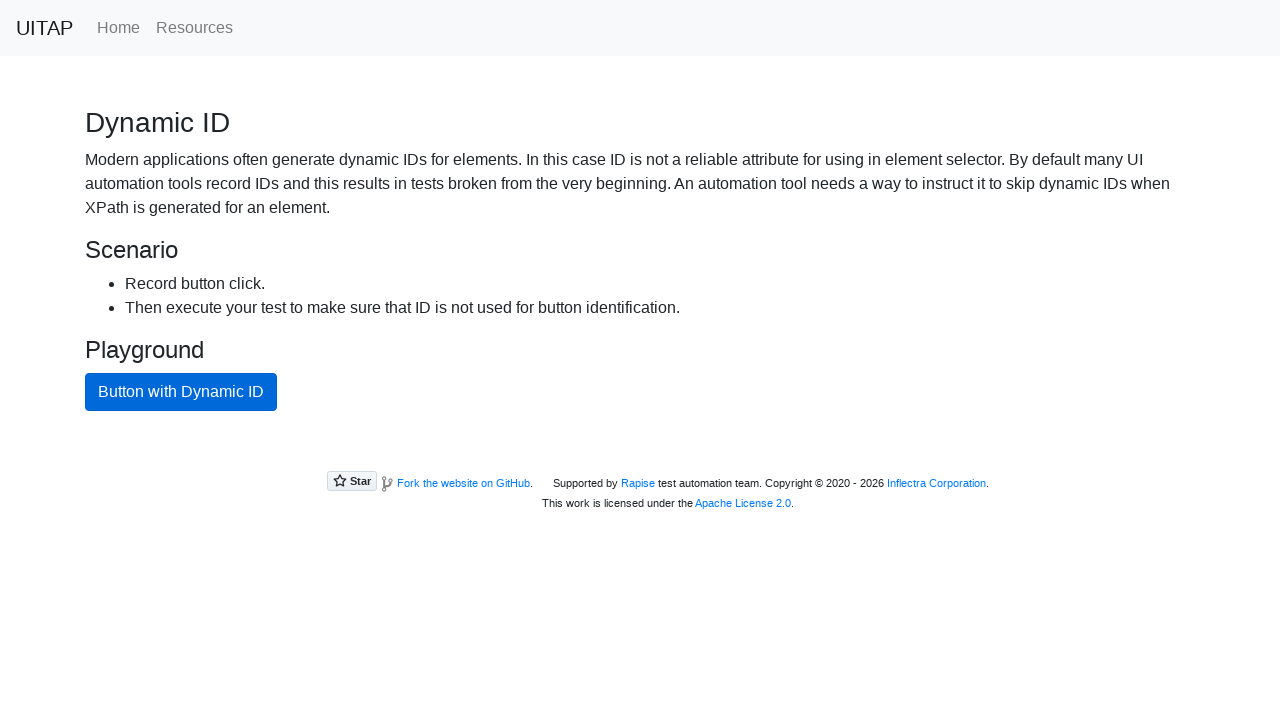

Navigated to Dynamic ID page (3rd iteration)
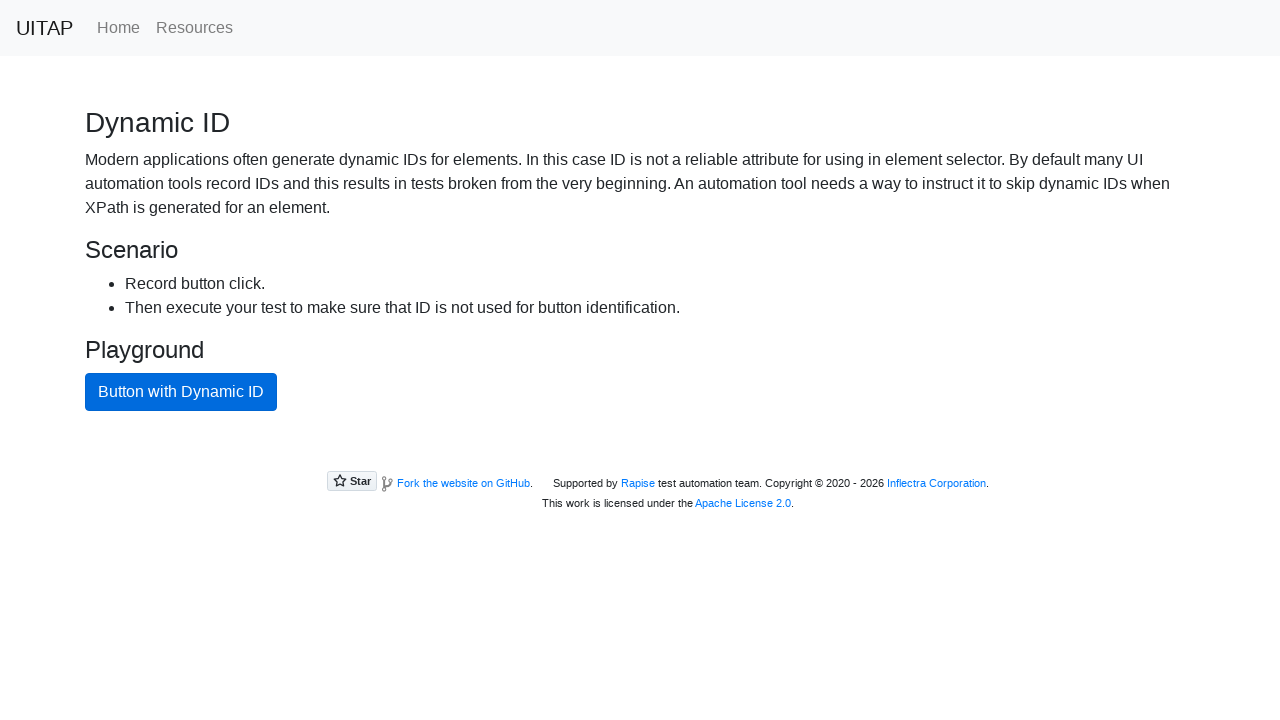

Clicked primary button with dynamic ID (3rd iteration) at (181, 392) on .btn.btn-primary
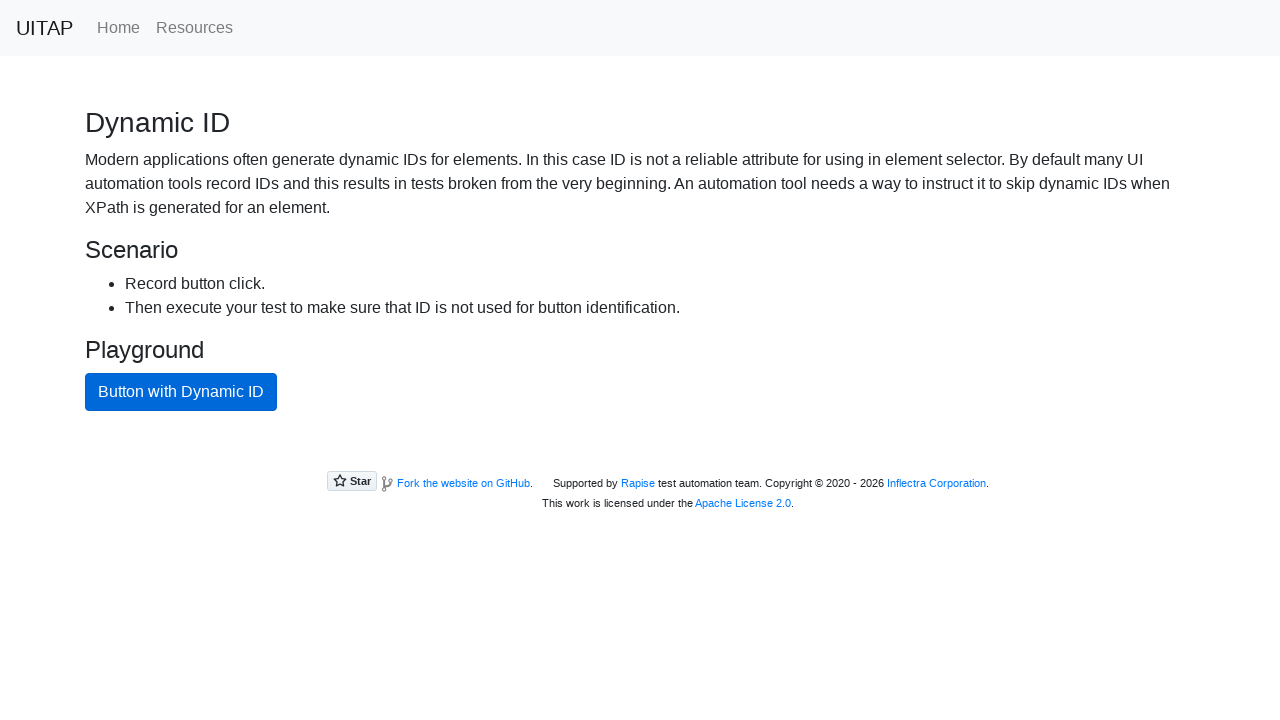

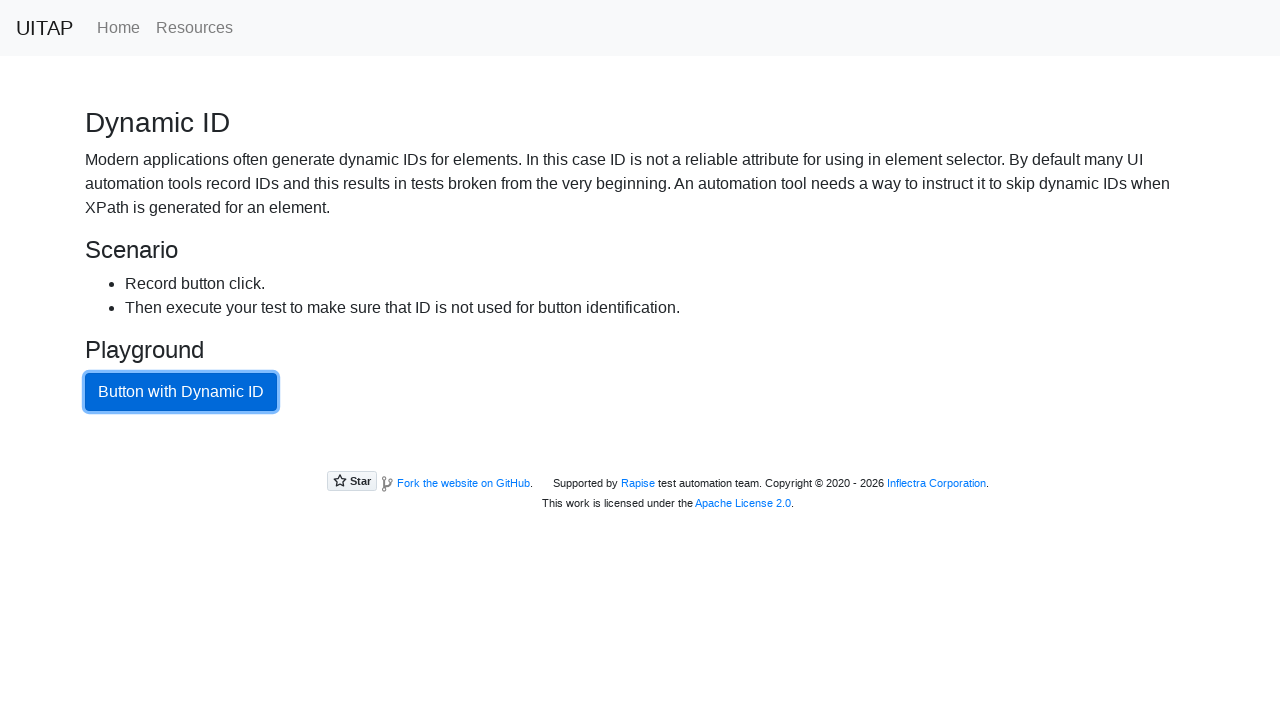